Navigates to WiseQuarter website and verifies that the URL contains "wisequarter"

Starting URL: https://www.wisequarter.com

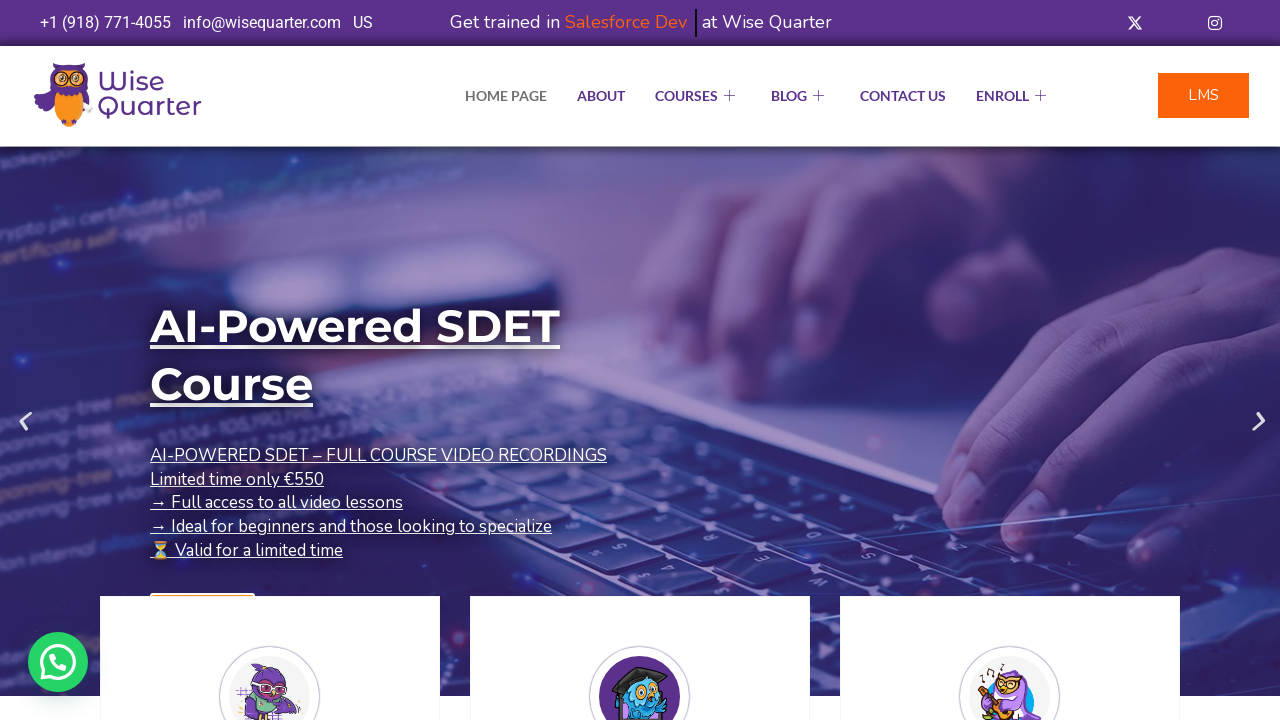

Navigated to WiseQuarter website
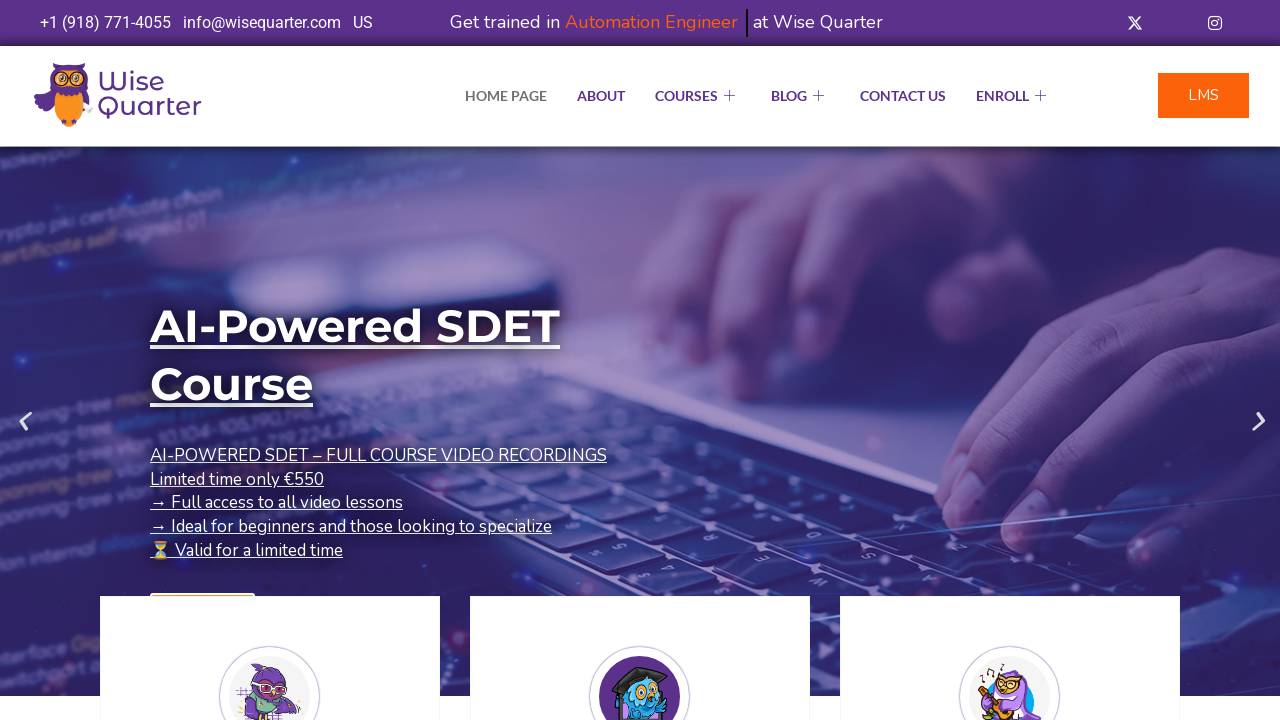

Retrieved current page URL
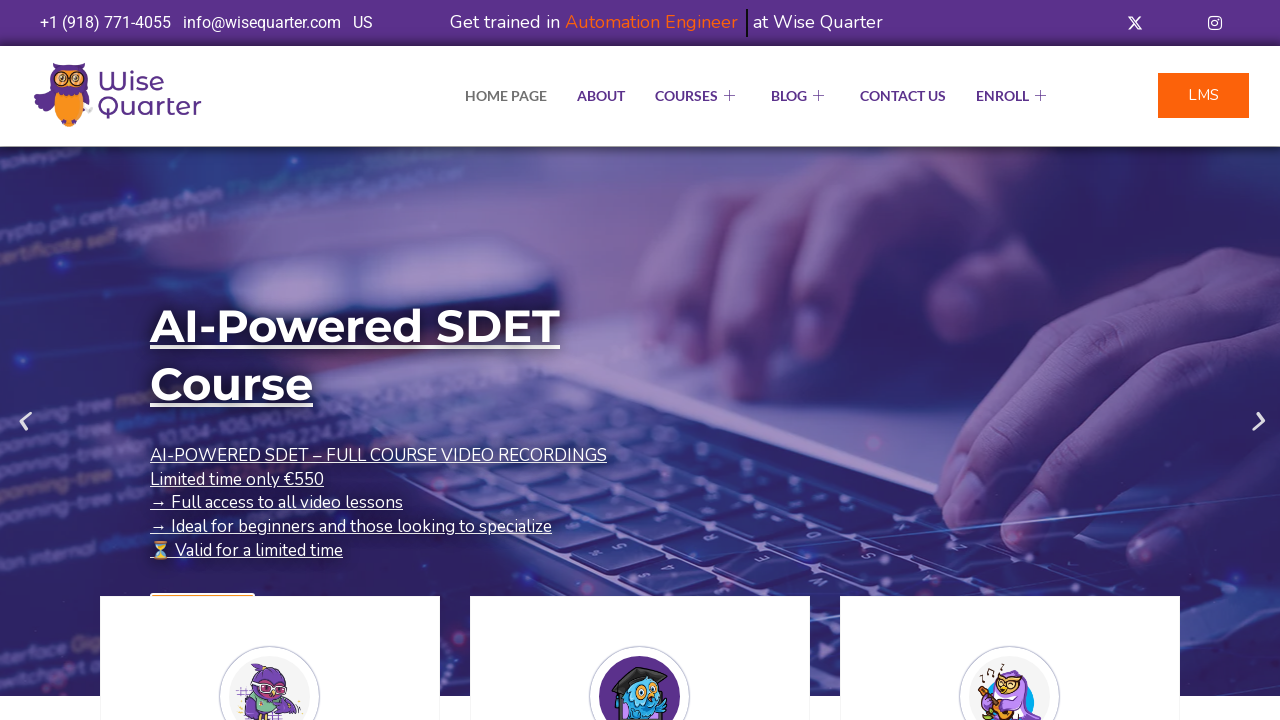

Verified that URL contains 'wisequarter'
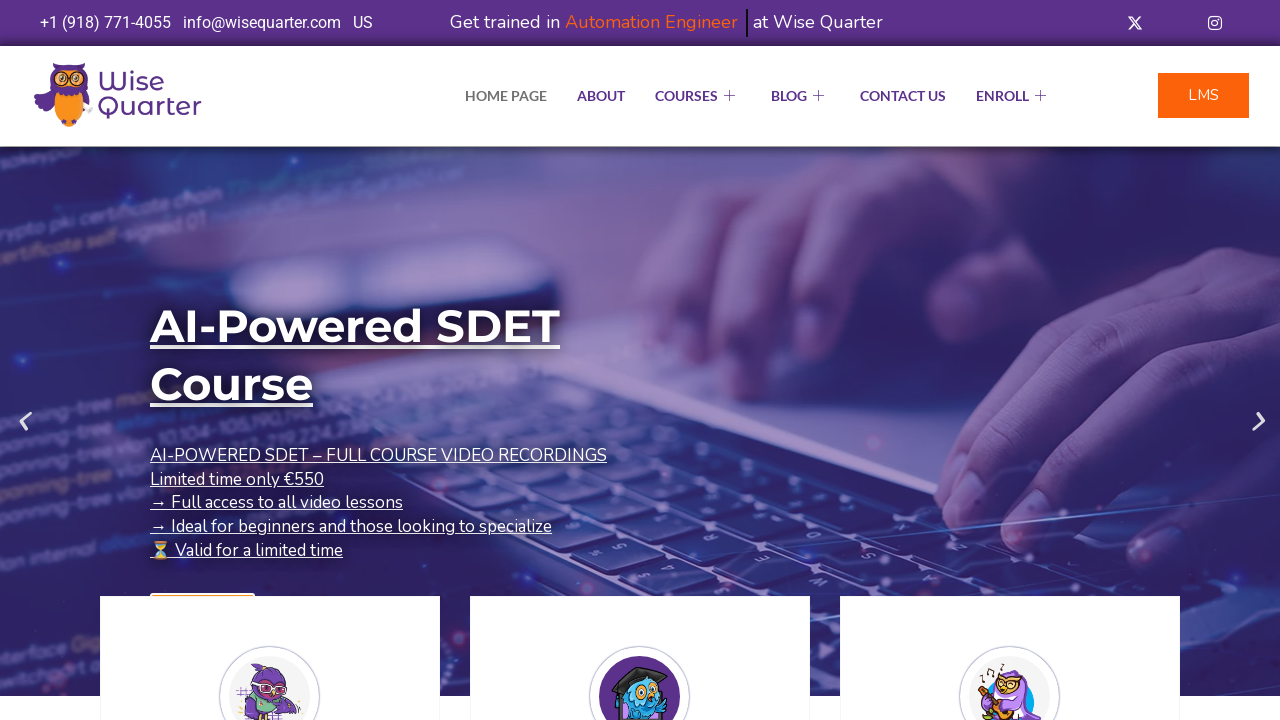

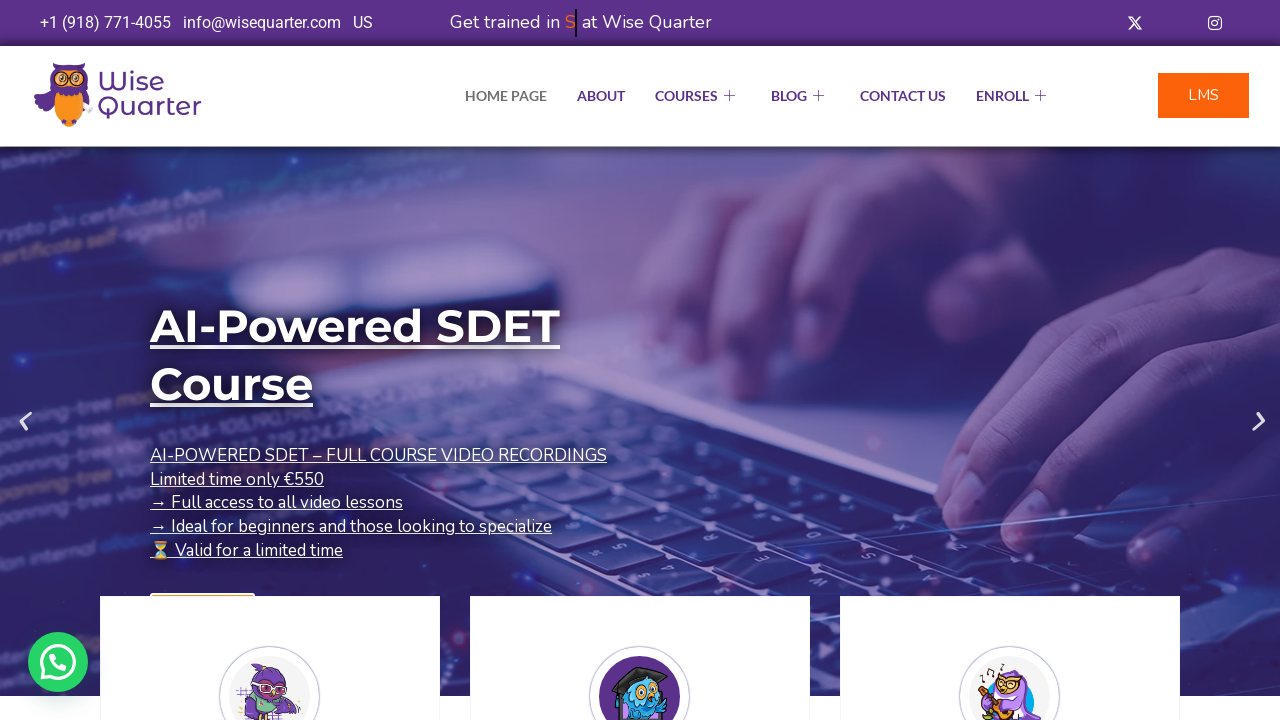